Navigates to a hotel website, clicks sign in button, and fills in an email address for account creation

Starting URL: https://hotel-testlab.coderslab.pl/en/

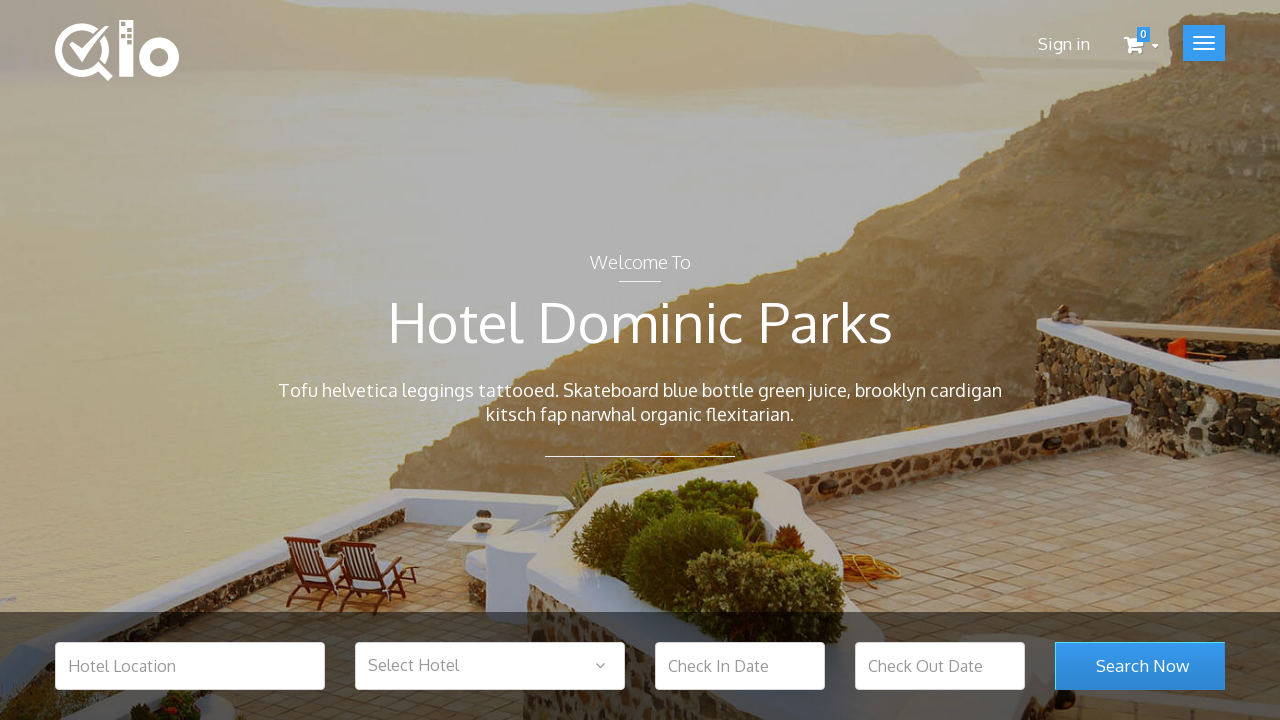

Clicked sign in button at (1064, 44) on a.user_login
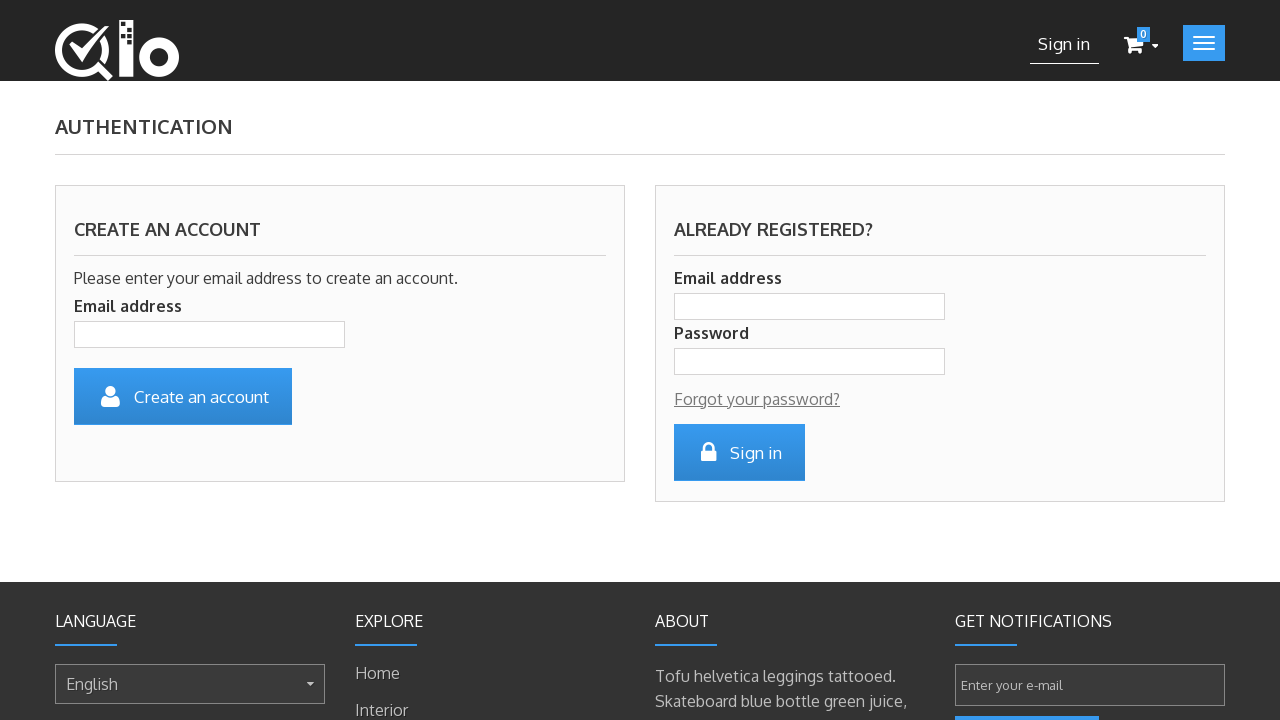

Filled email field with randomly generated email: be824fdd-9781-4e91-8c02-837bea864d9f@mail.pl on #email_create
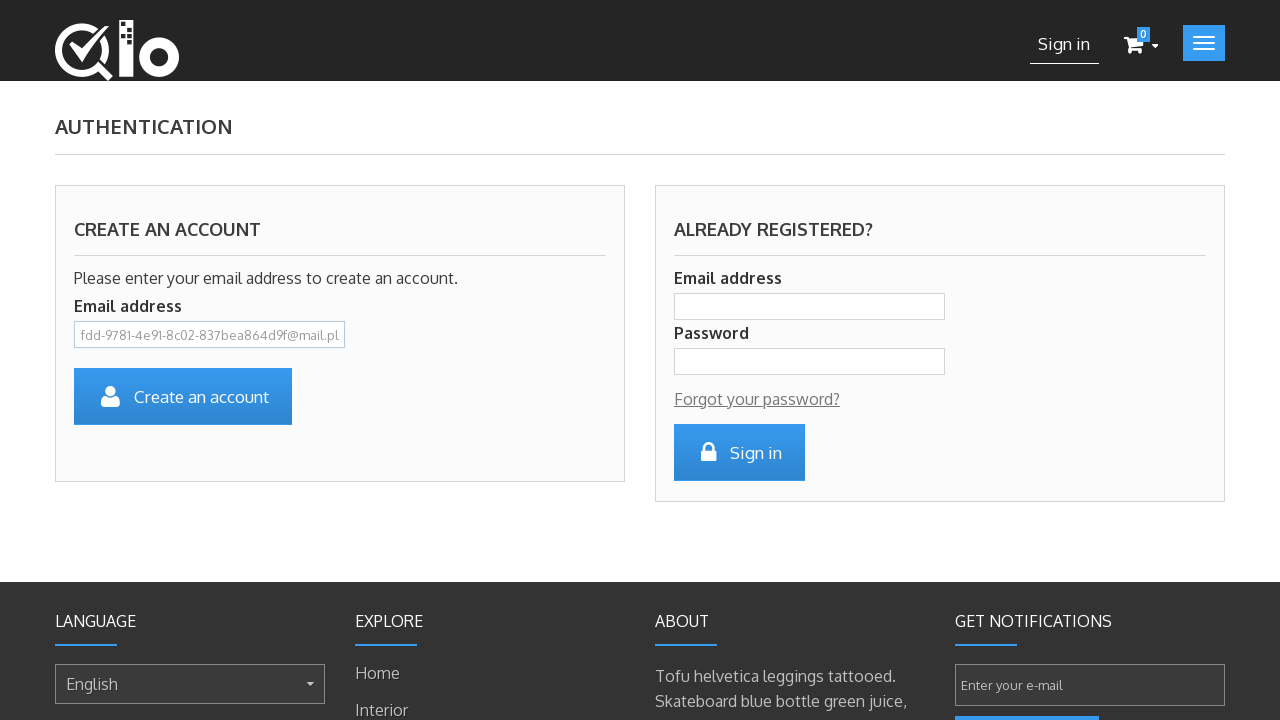

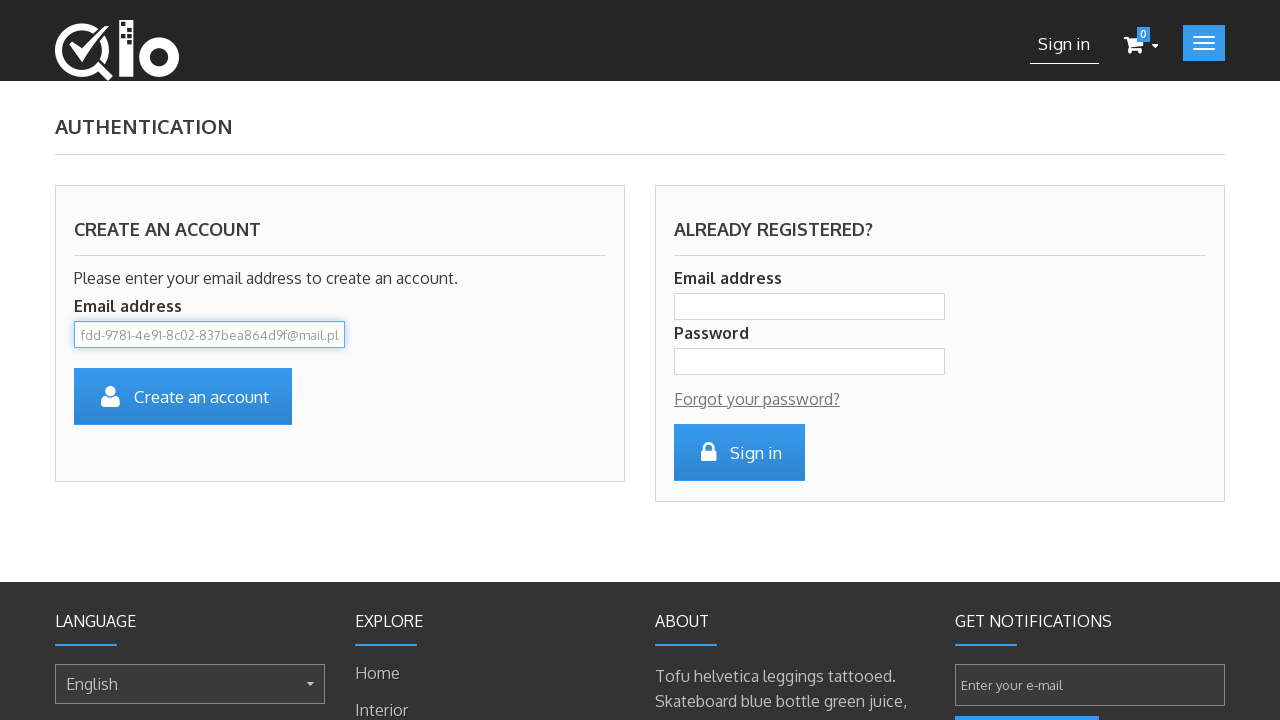